Tests a form with dynamic math calculation by reading two numbers, calculating their sum, and selecting the result from a dropdown menu

Starting URL: http://suninjuly.github.io/selects1.html

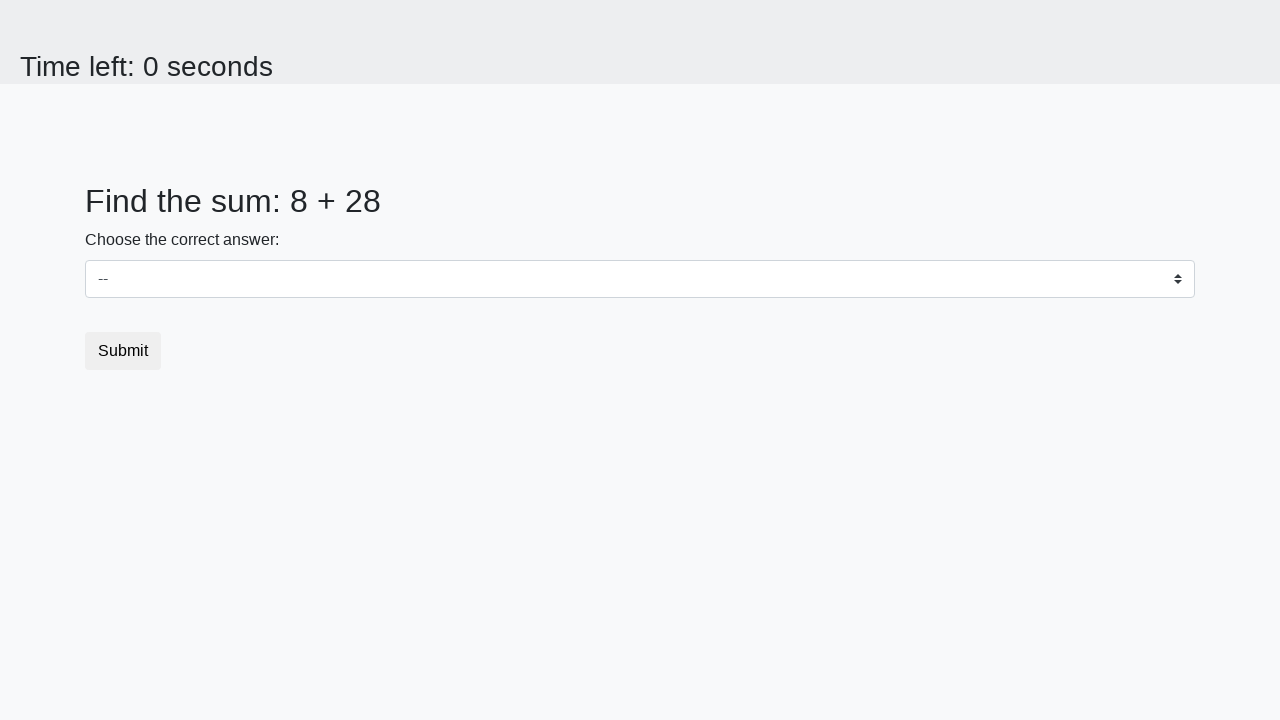

Retrieved first number from #num1 element
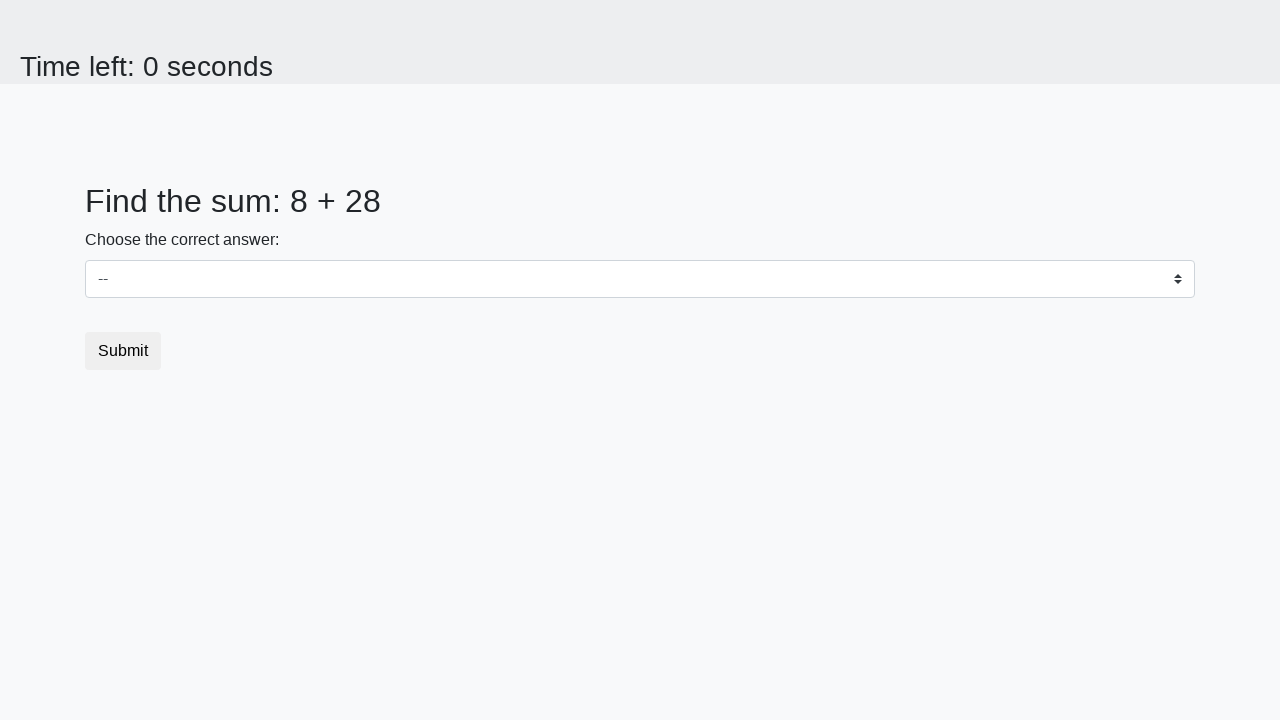

Retrieved second number from #num2 element
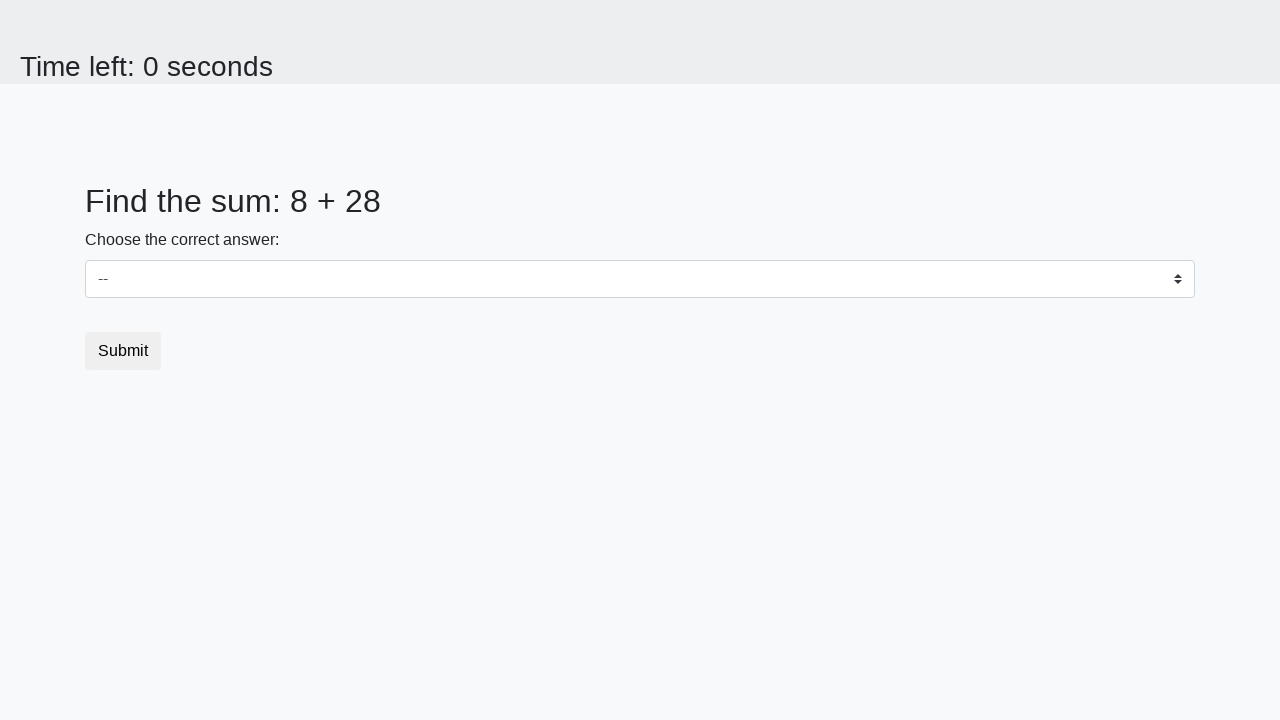

Calculated sum of 8 + 28 = 36
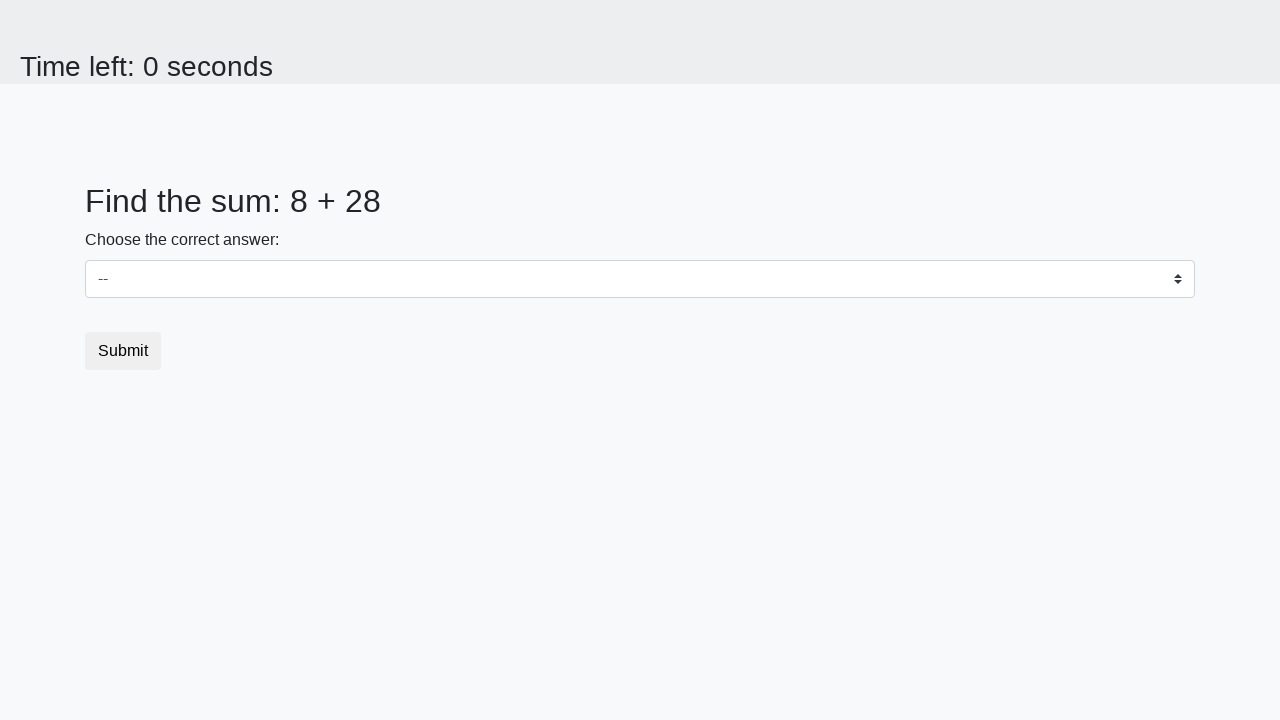

Selected sum value '36' from dropdown menu on select
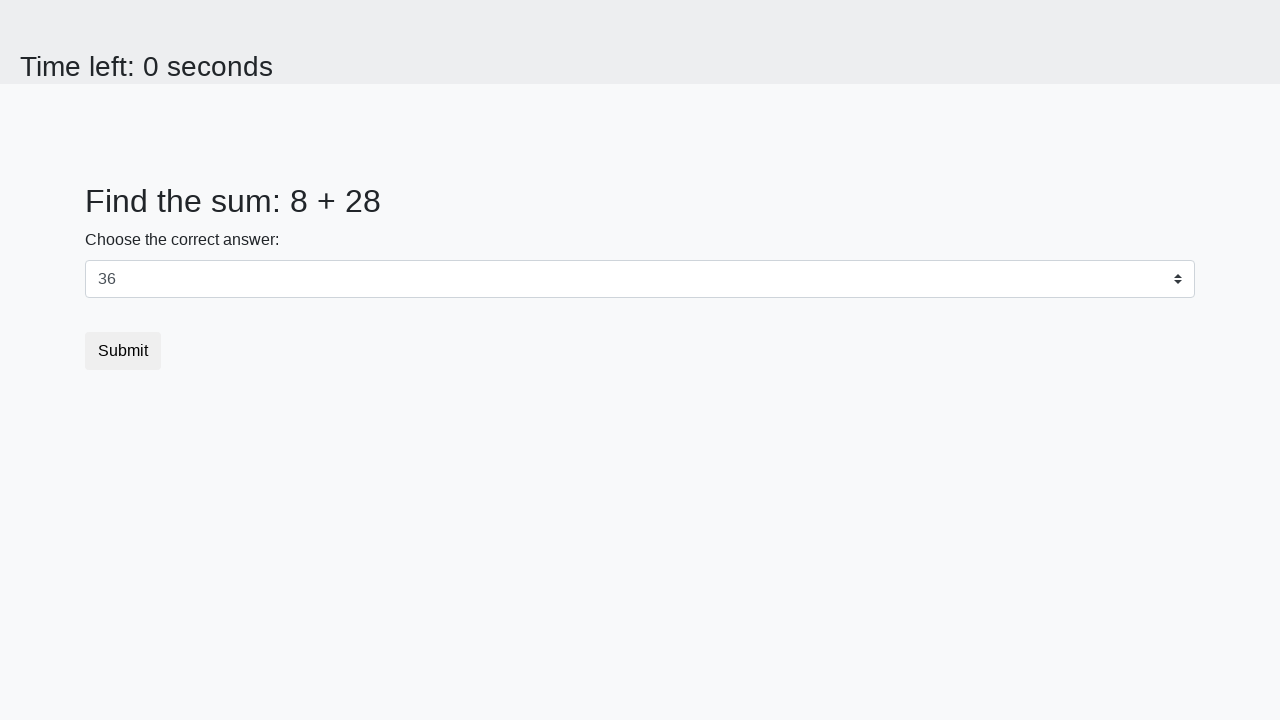

Clicked submit button to complete the form at (123, 351) on button.btn
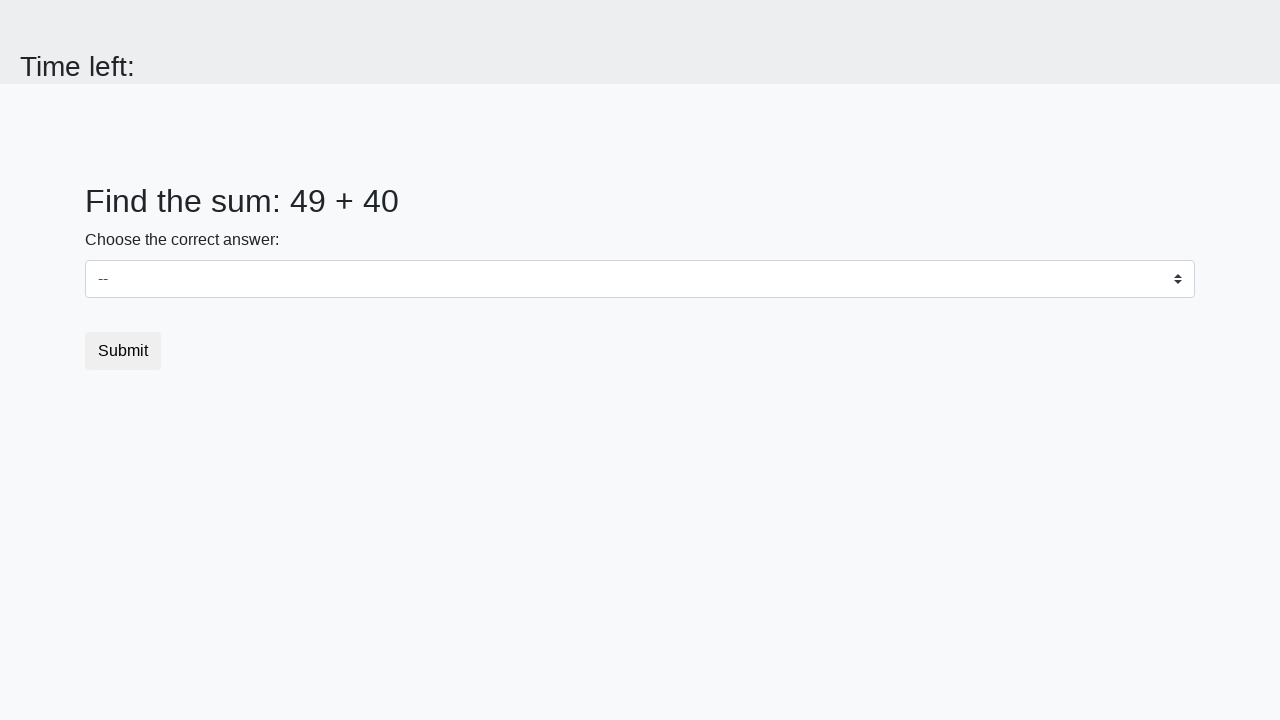

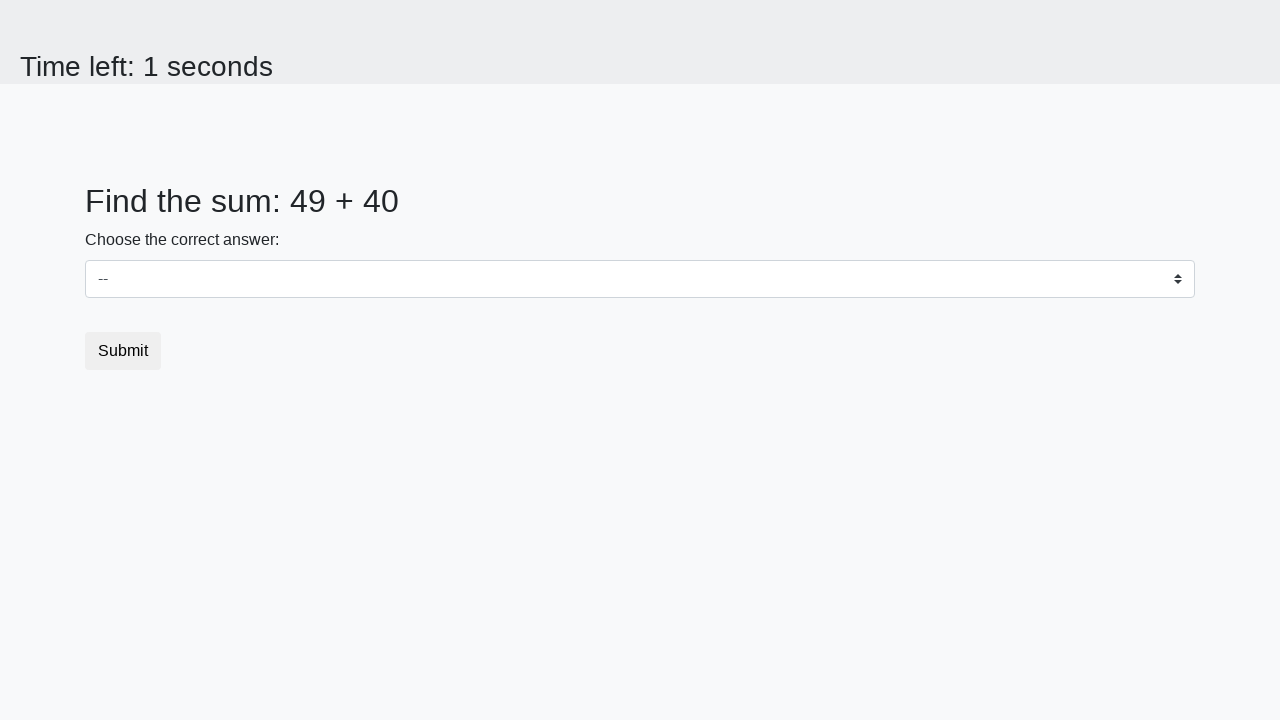